Tests a date picker widget by opening the calendar, navigating to a specific month/year using previous/next buttons, and selecting a specific date.

Starting URL: https://www.globalsqa.com/demo-site/datepicker/

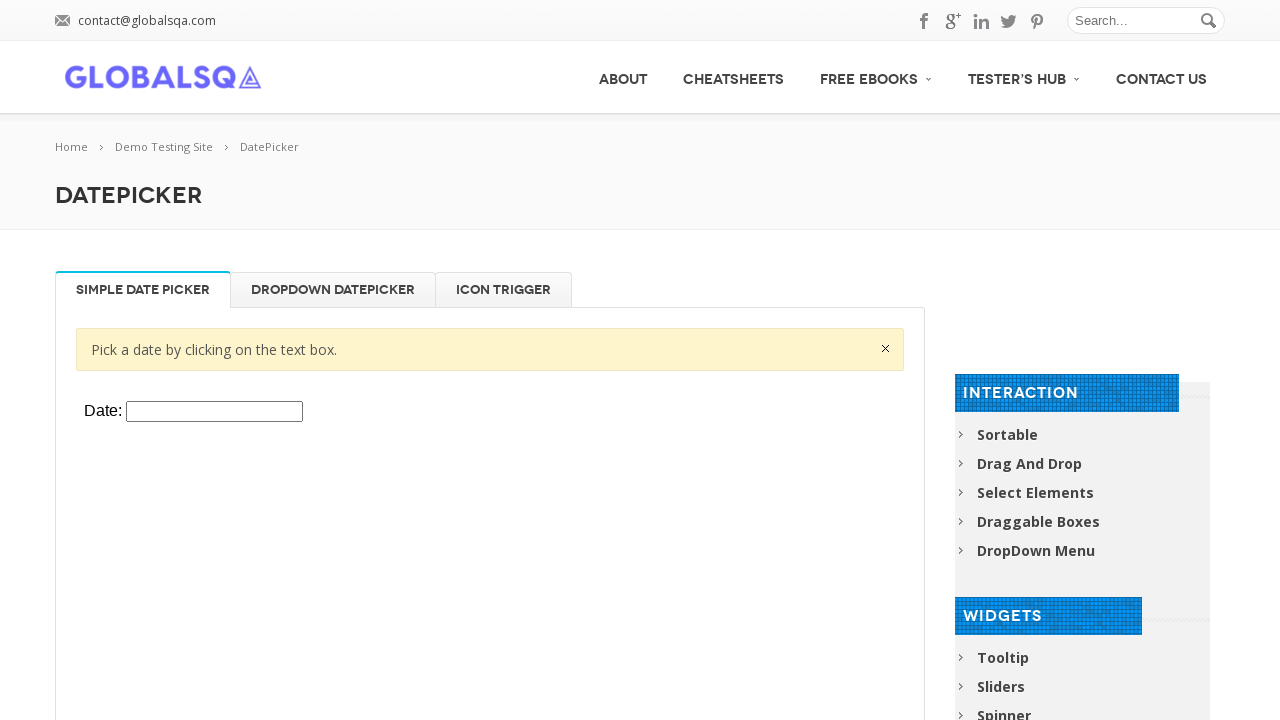

Located the datepicker iframe
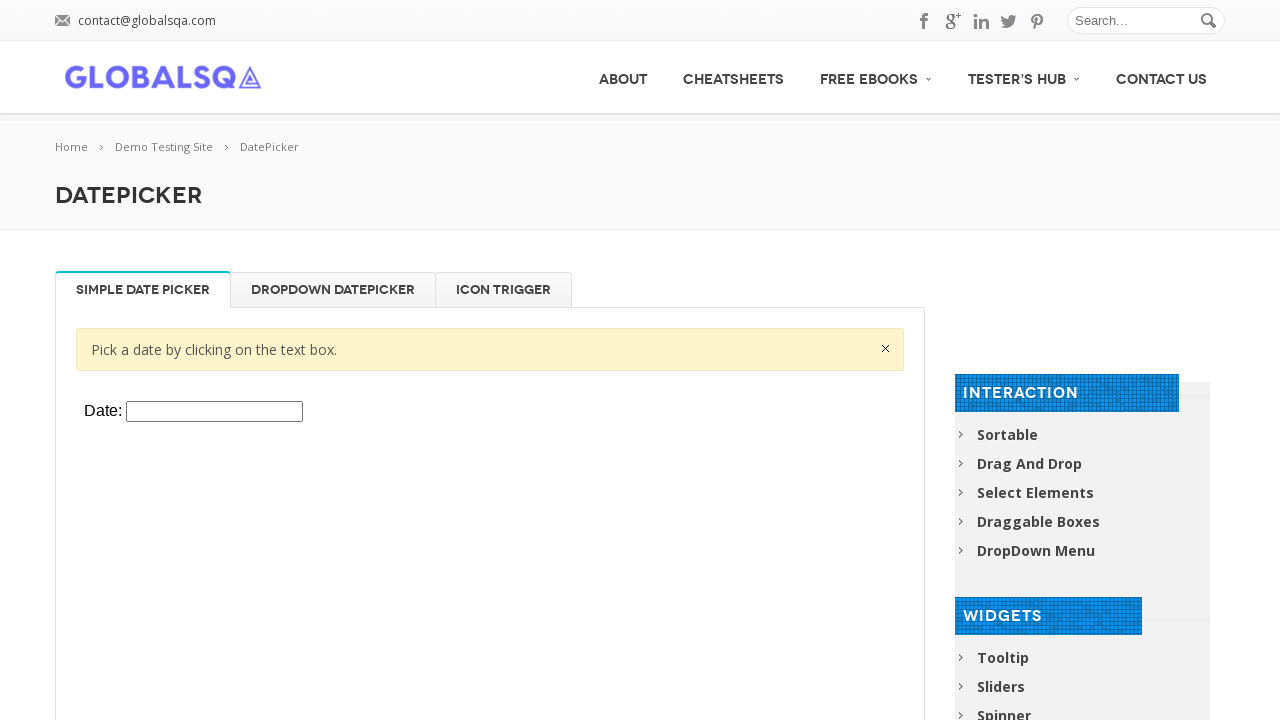

Clicked on the datepicker input to open the calendar at (214, 412) on xpath=//div[@class='resp-tabs-container']/div[1]/p/iframe >> internal:control=en
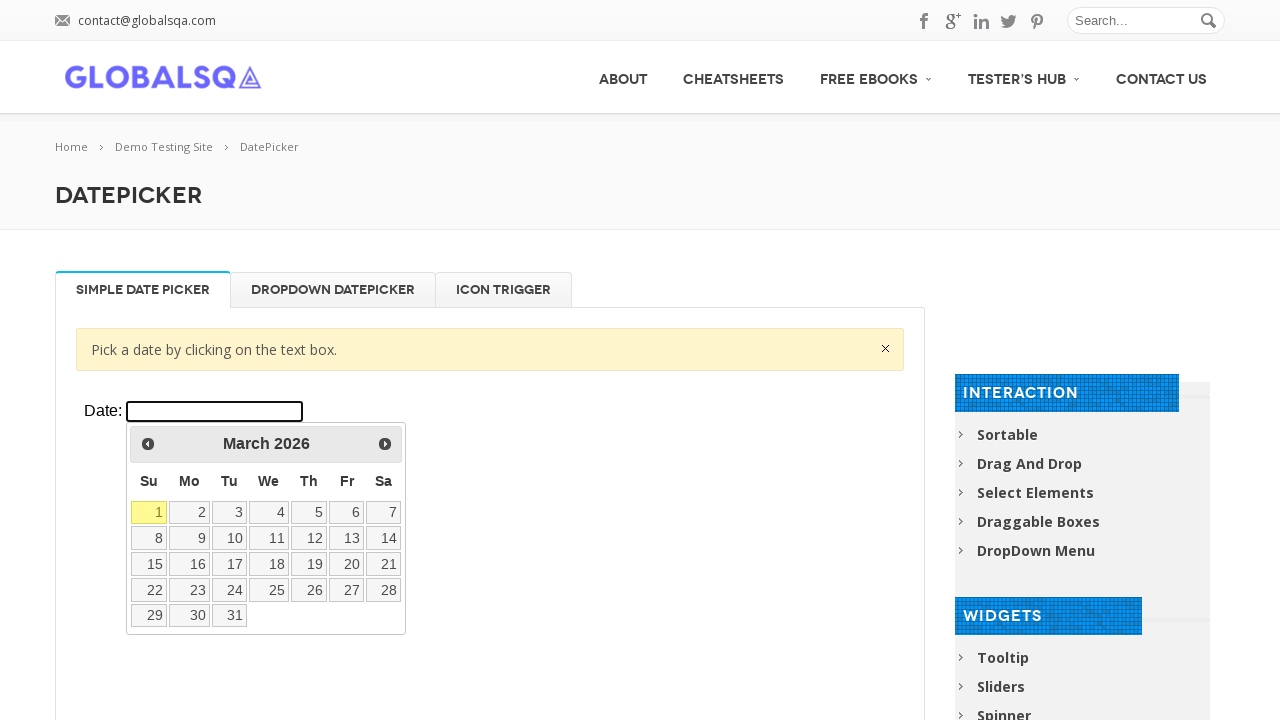

Retrieved current year from calendar: 2026
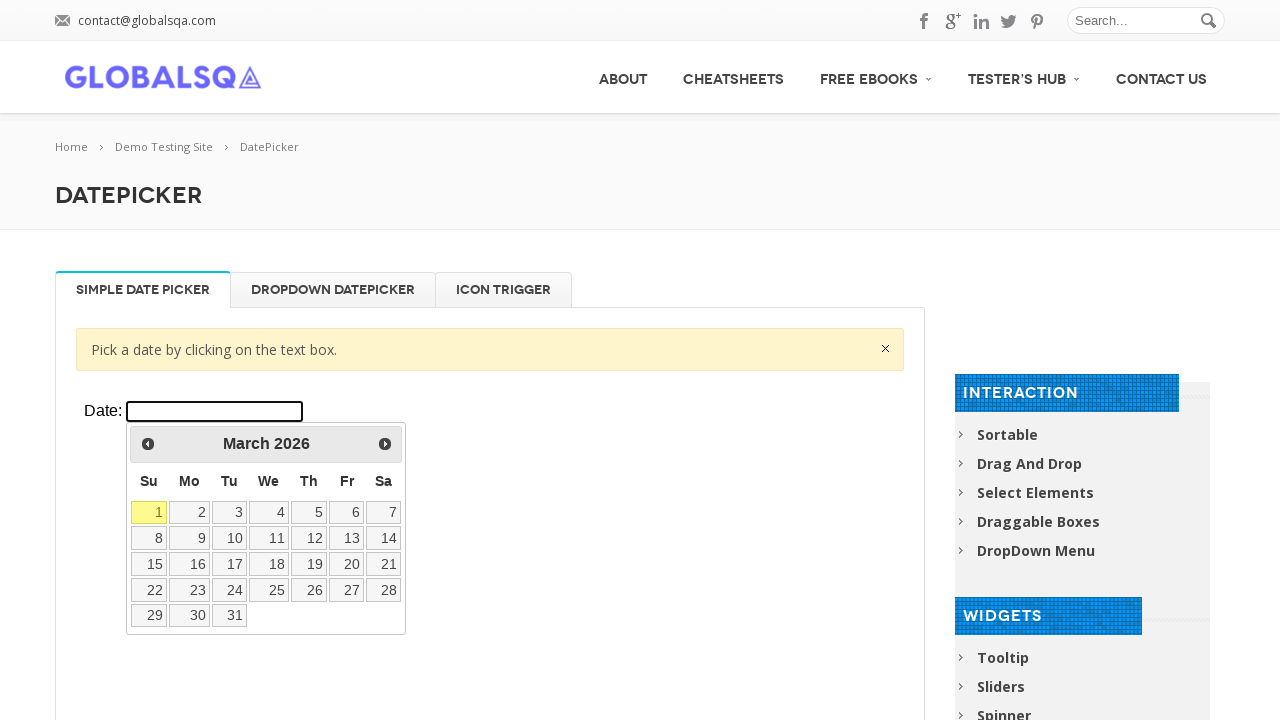

Clicked previous button to navigate backward towards year 2025 at (148, 444) on xpath=//div[@class='resp-tabs-container']/div[1]/p/iframe >> internal:control=en
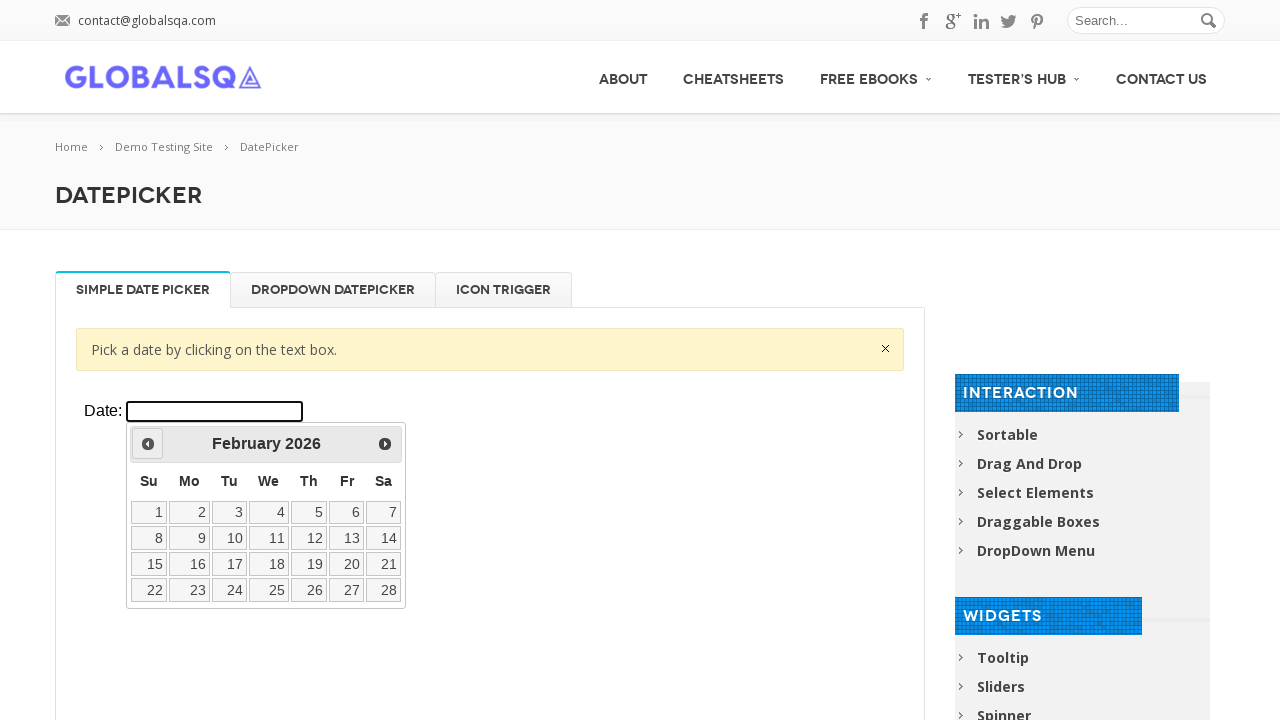

Clicked previous button to navigate backward towards year 2025 at (148, 444) on xpath=//div[@class='resp-tabs-container']/div[1]/p/iframe >> internal:control=en
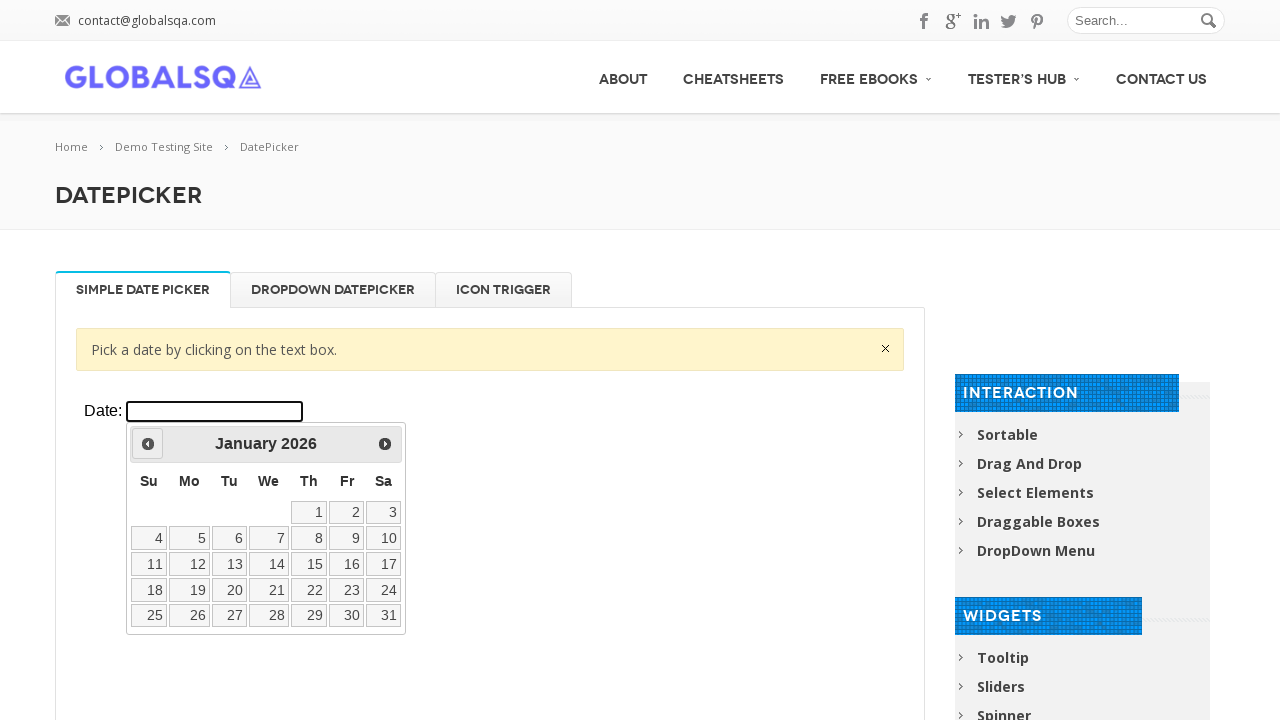

Clicked previous button to navigate backward towards year 2025 at (148, 444) on xpath=//div[@class='resp-tabs-container']/div[1]/p/iframe >> internal:control=en
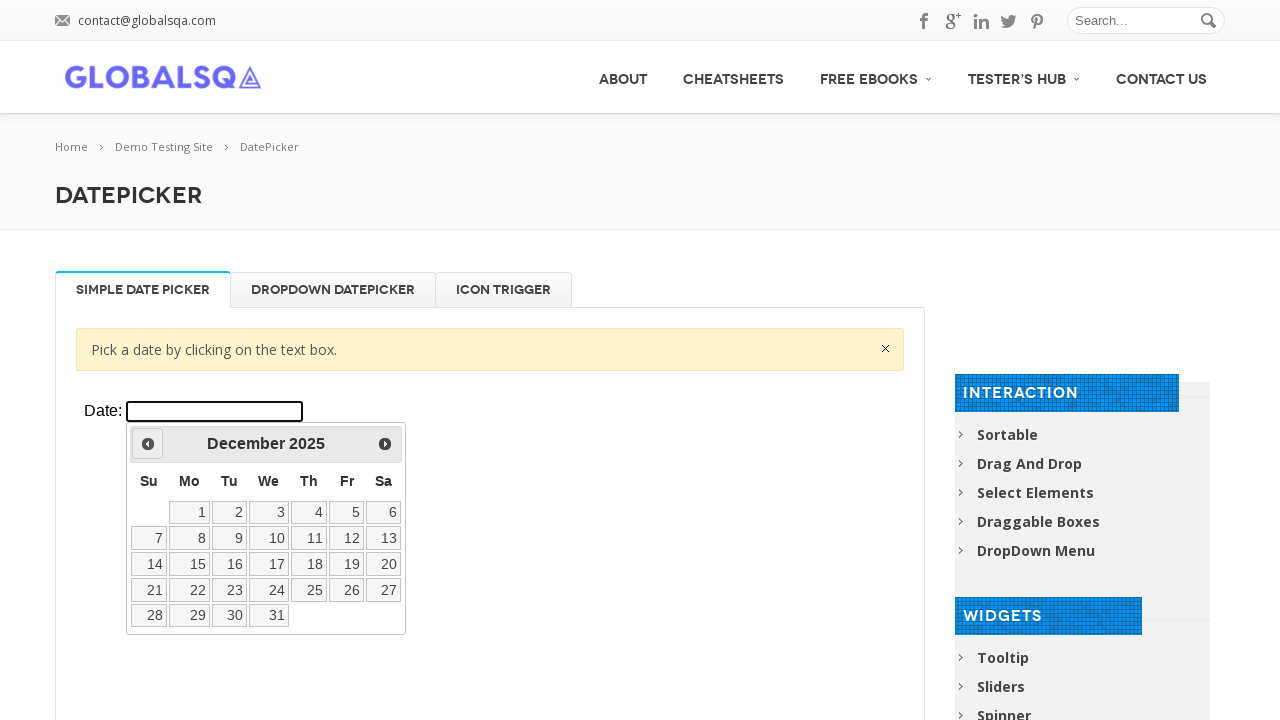

Clicked previous button to navigate backward towards month March at (148, 444) on xpath=//div[@class='resp-tabs-container']/div[1]/p/iframe >> internal:control=en
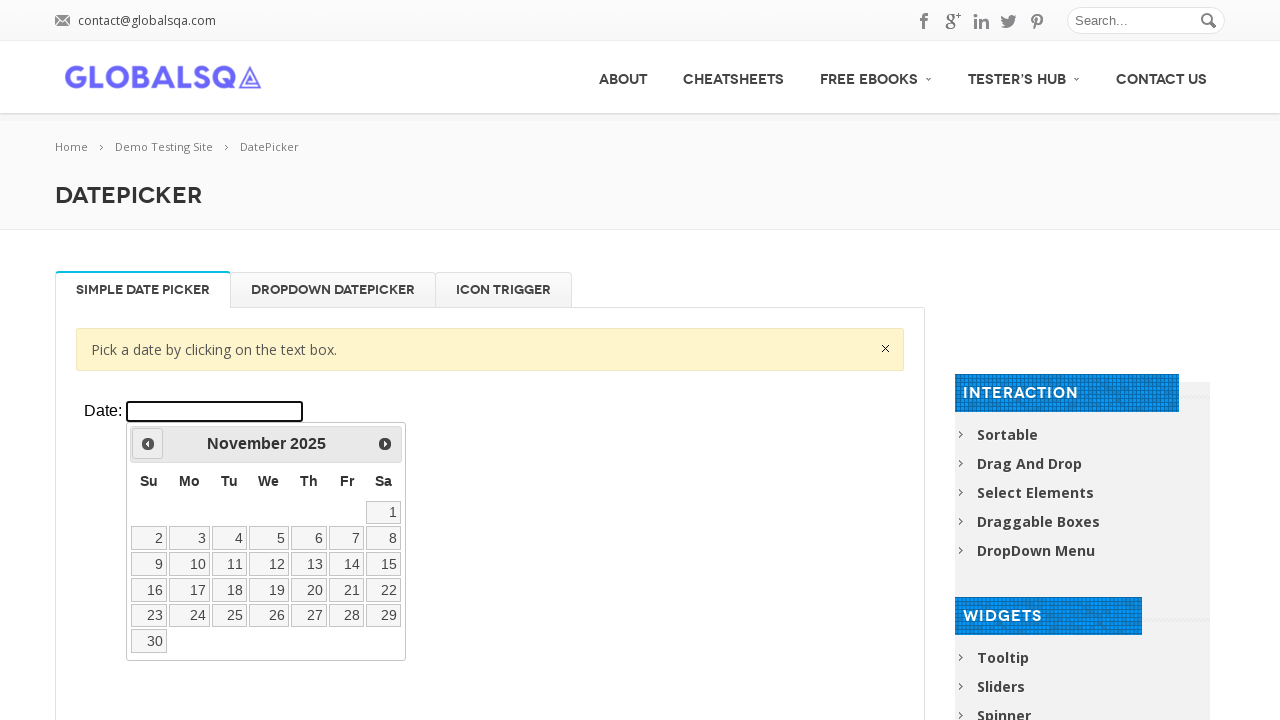

Clicked previous button to navigate backward towards month March at (148, 444) on xpath=//div[@class='resp-tabs-container']/div[1]/p/iframe >> internal:control=en
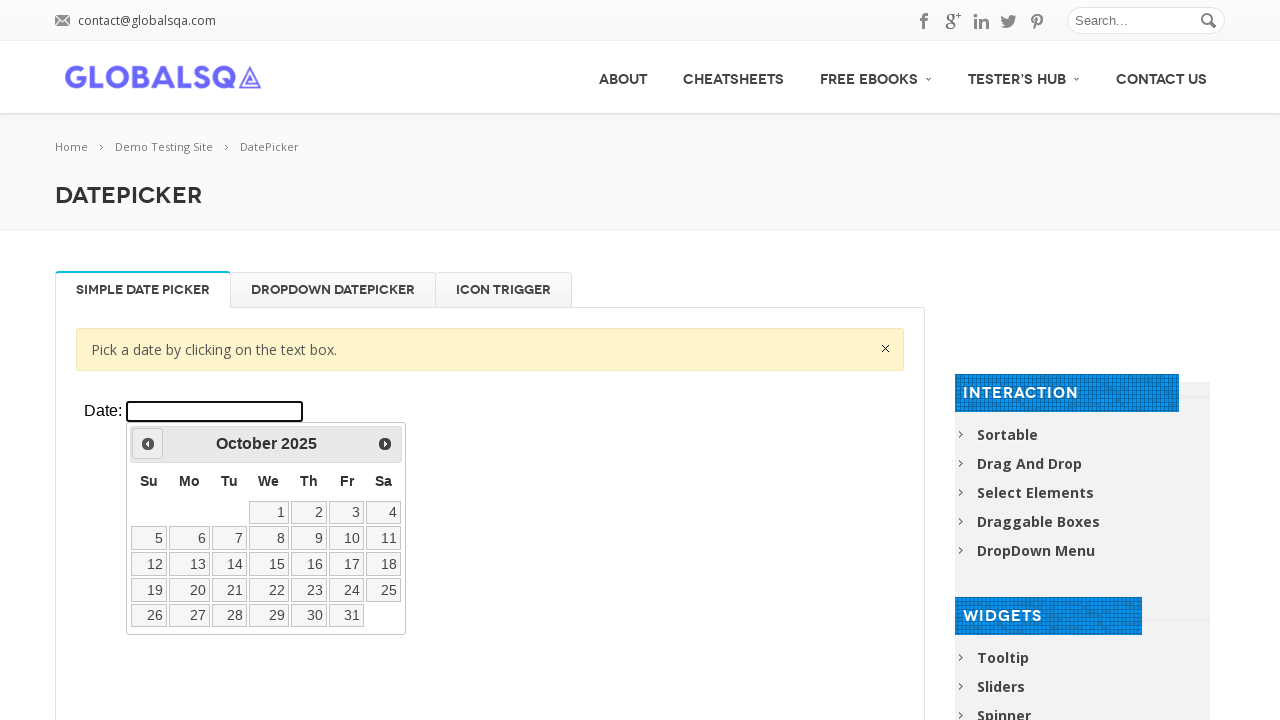

Clicked previous button to navigate backward towards month March at (148, 444) on xpath=//div[@class='resp-tabs-container']/div[1]/p/iframe >> internal:control=en
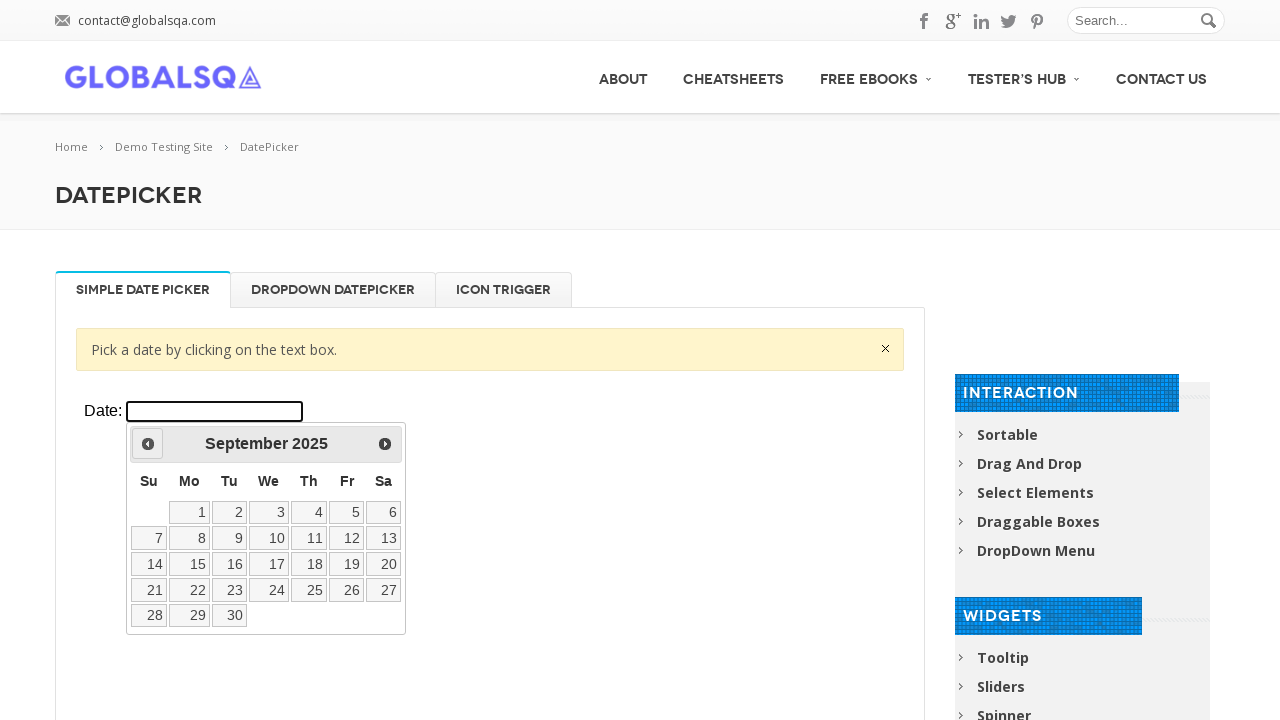

Clicked previous button to navigate backward towards month March at (148, 444) on xpath=//div[@class='resp-tabs-container']/div[1]/p/iframe >> internal:control=en
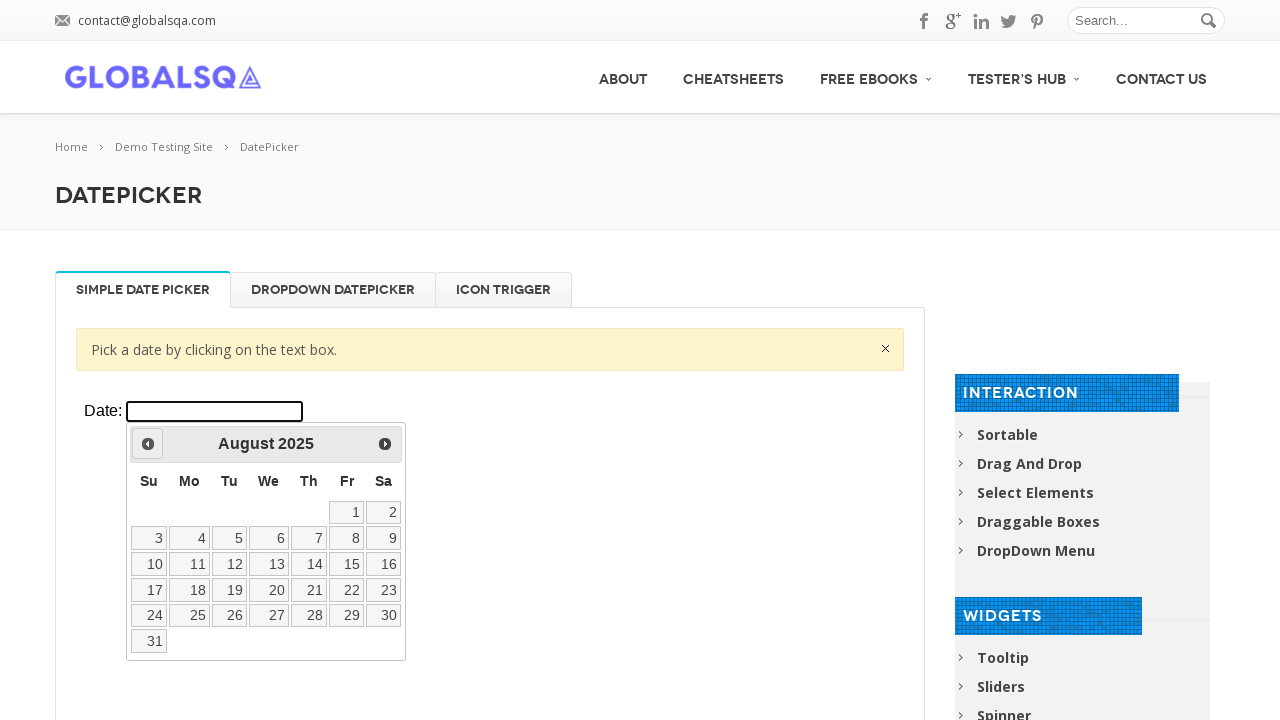

Clicked previous button to navigate backward towards month March at (148, 444) on xpath=//div[@class='resp-tabs-container']/div[1]/p/iframe >> internal:control=en
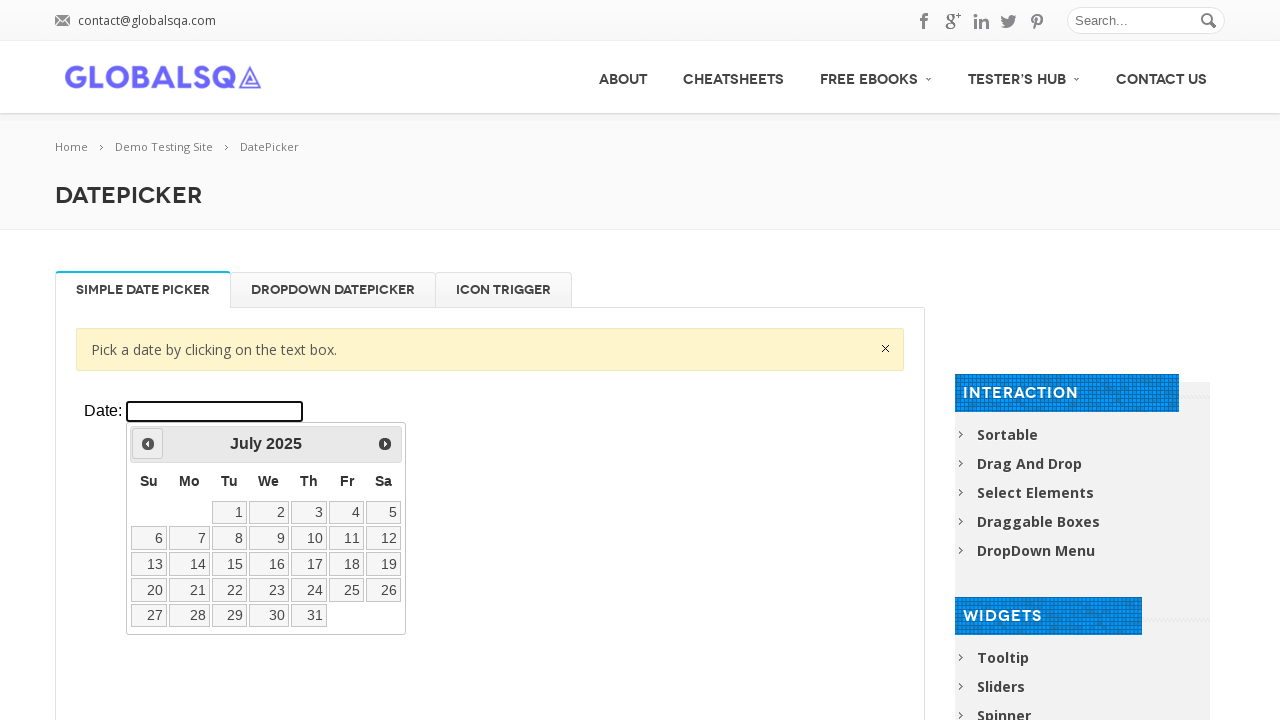

Clicked previous button to navigate backward towards month March at (148, 444) on xpath=//div[@class='resp-tabs-container']/div[1]/p/iframe >> internal:control=en
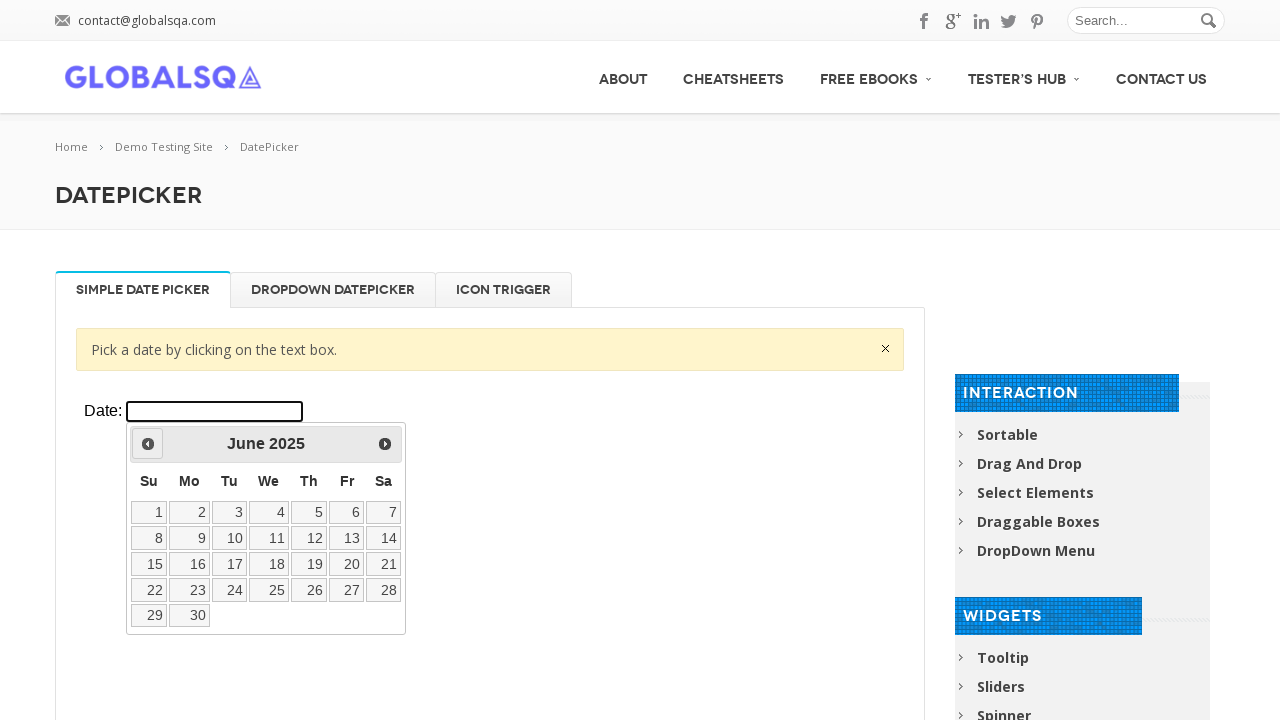

Clicked previous button to navigate backward towards month March at (148, 444) on xpath=//div[@class='resp-tabs-container']/div[1]/p/iframe >> internal:control=en
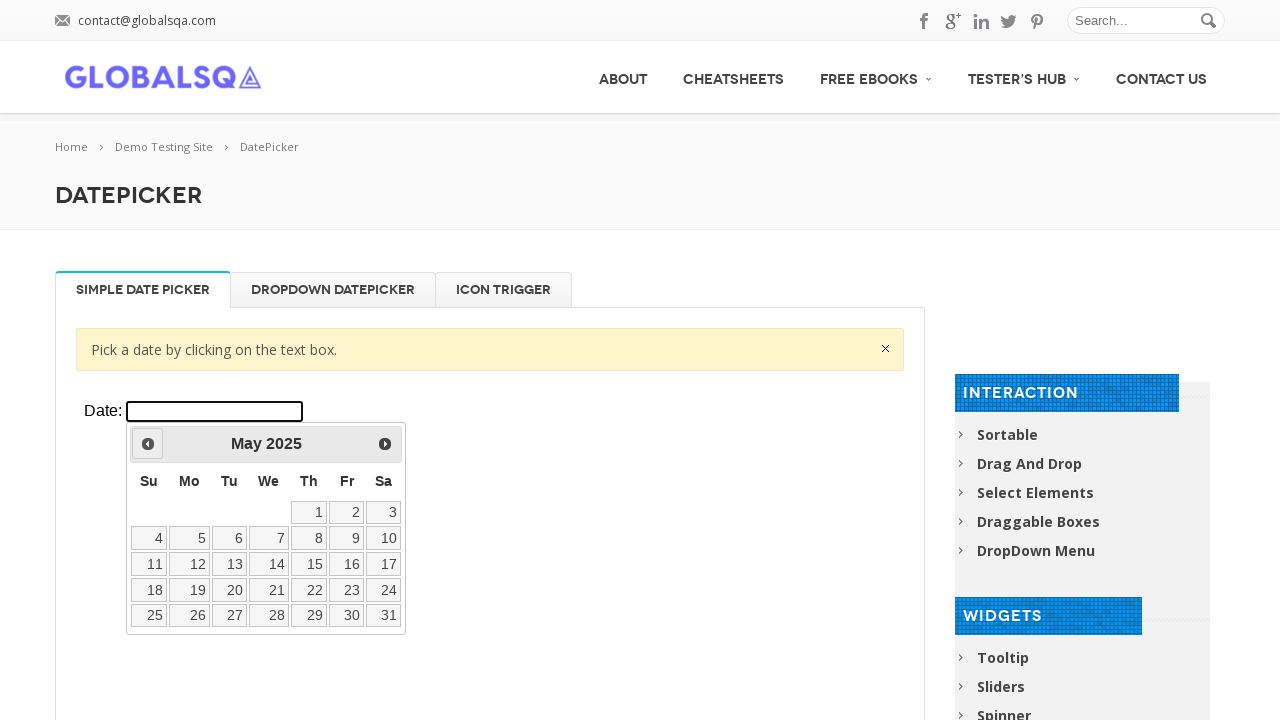

Clicked previous button to navigate backward towards month March at (148, 444) on xpath=//div[@class='resp-tabs-container']/div[1]/p/iframe >> internal:control=en
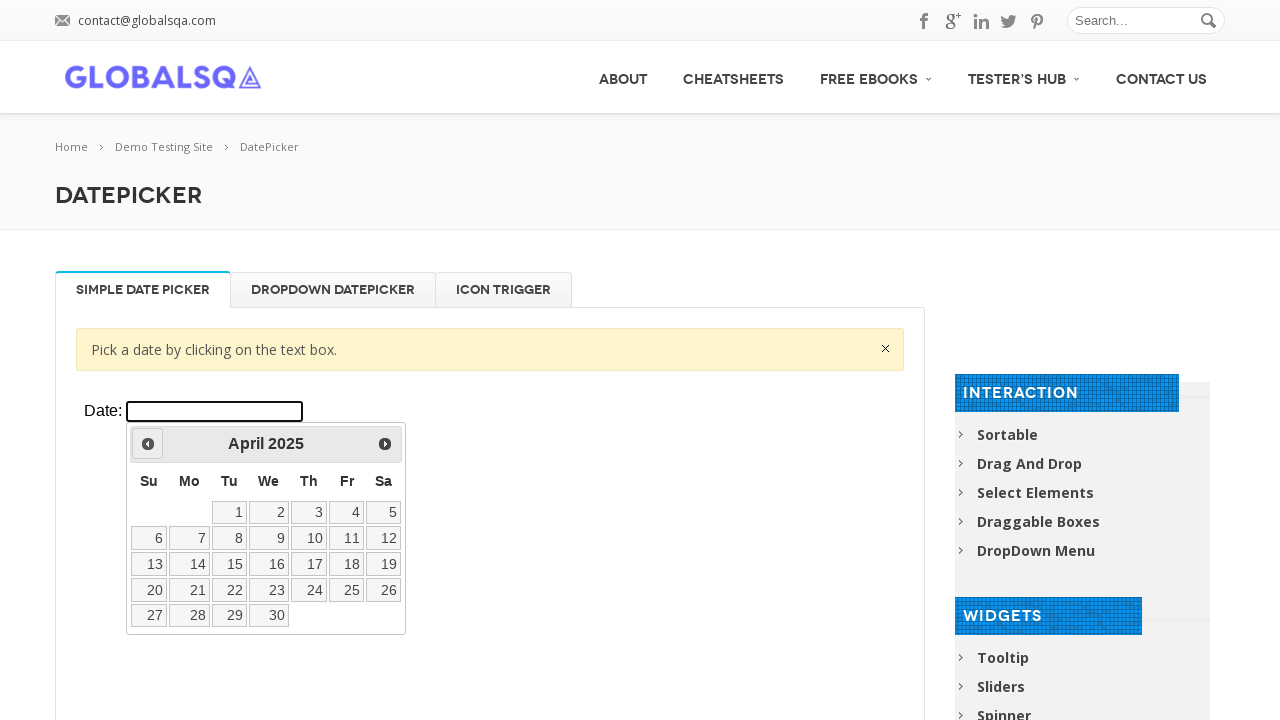

Clicked previous button to navigate backward towards month March at (148, 444) on xpath=//div[@class='resp-tabs-container']/div[1]/p/iframe >> internal:control=en
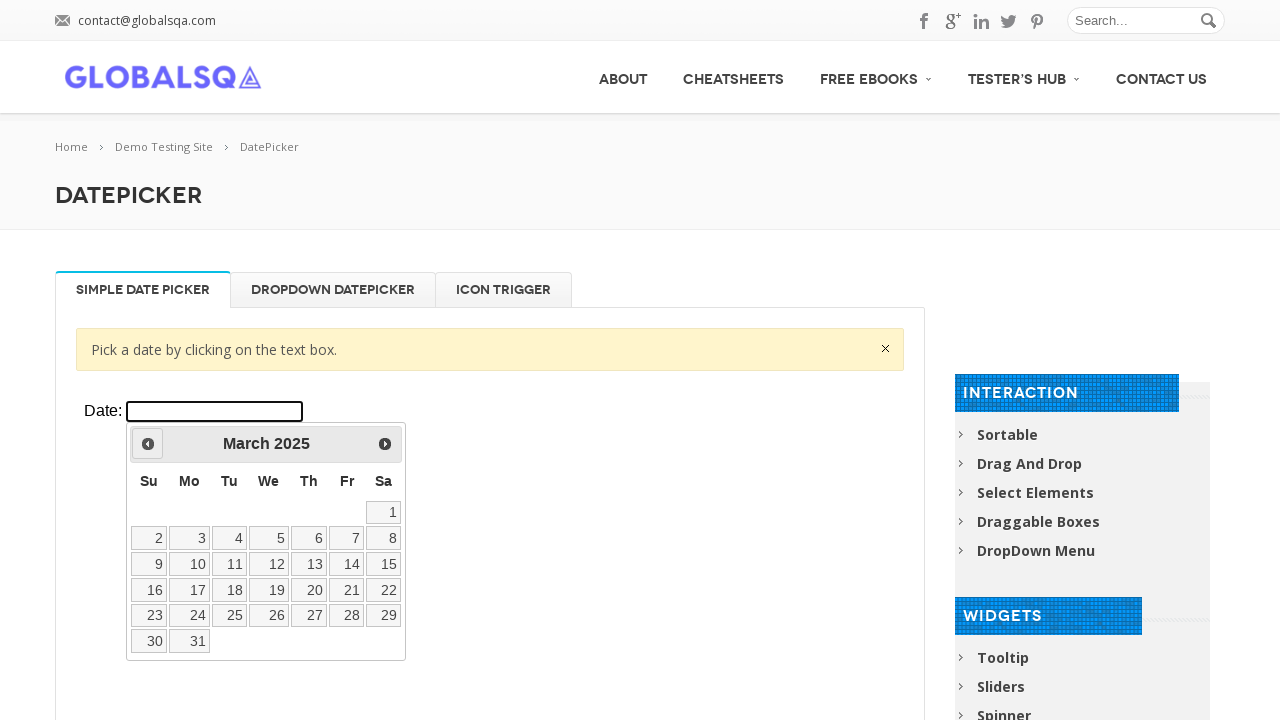

Located all date cells in the calendar
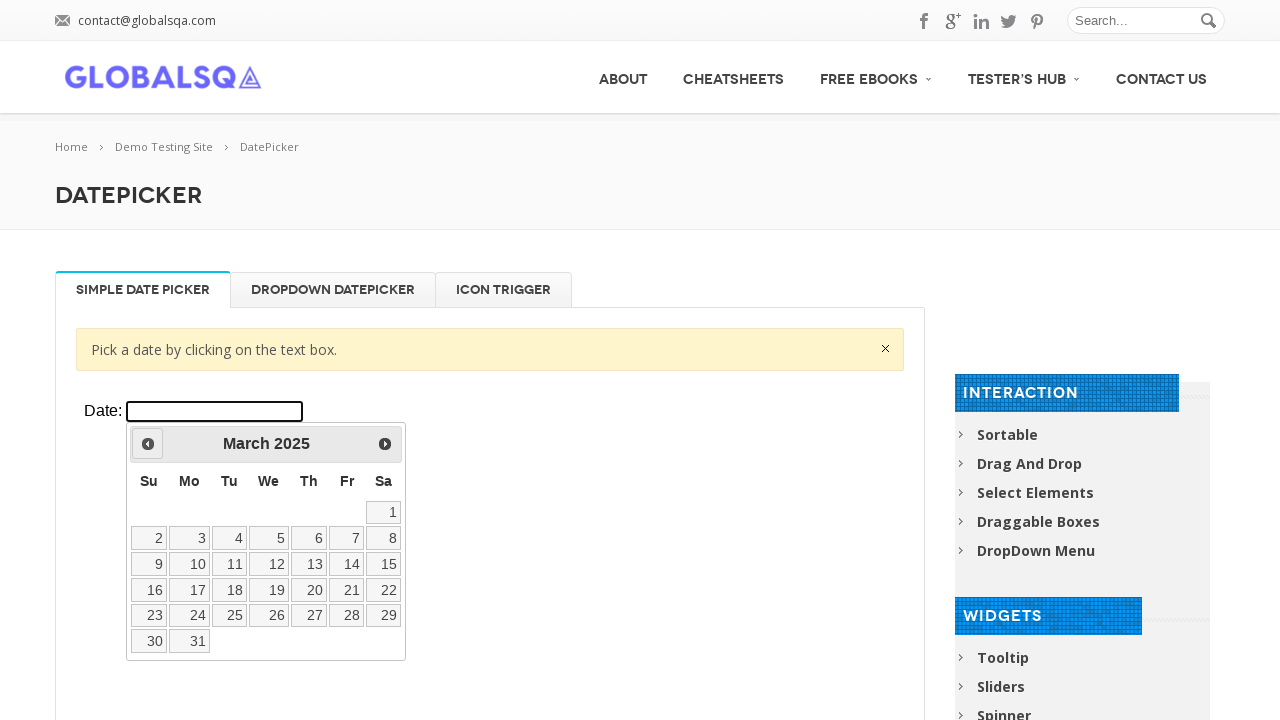

Clicked on date 15 in the calendar at (384, 564) on xpath=//div[@class='resp-tabs-container']/div[1]/p/iframe >> internal:control=en
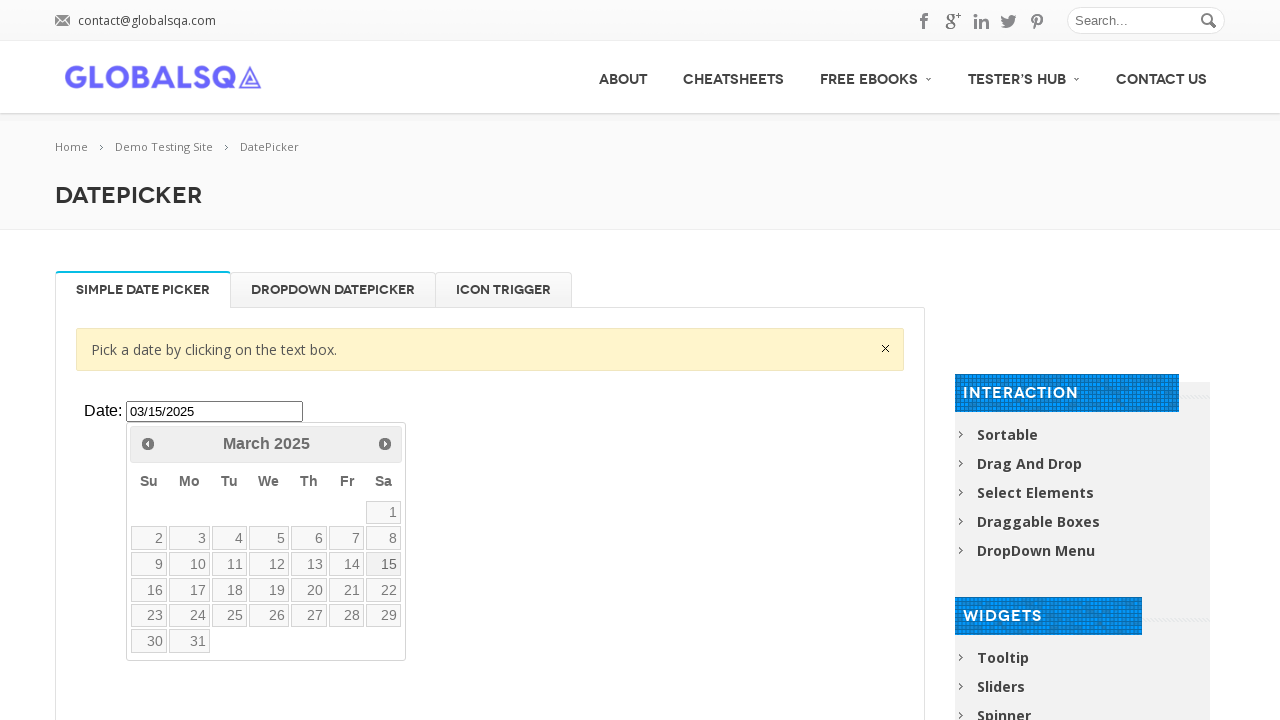

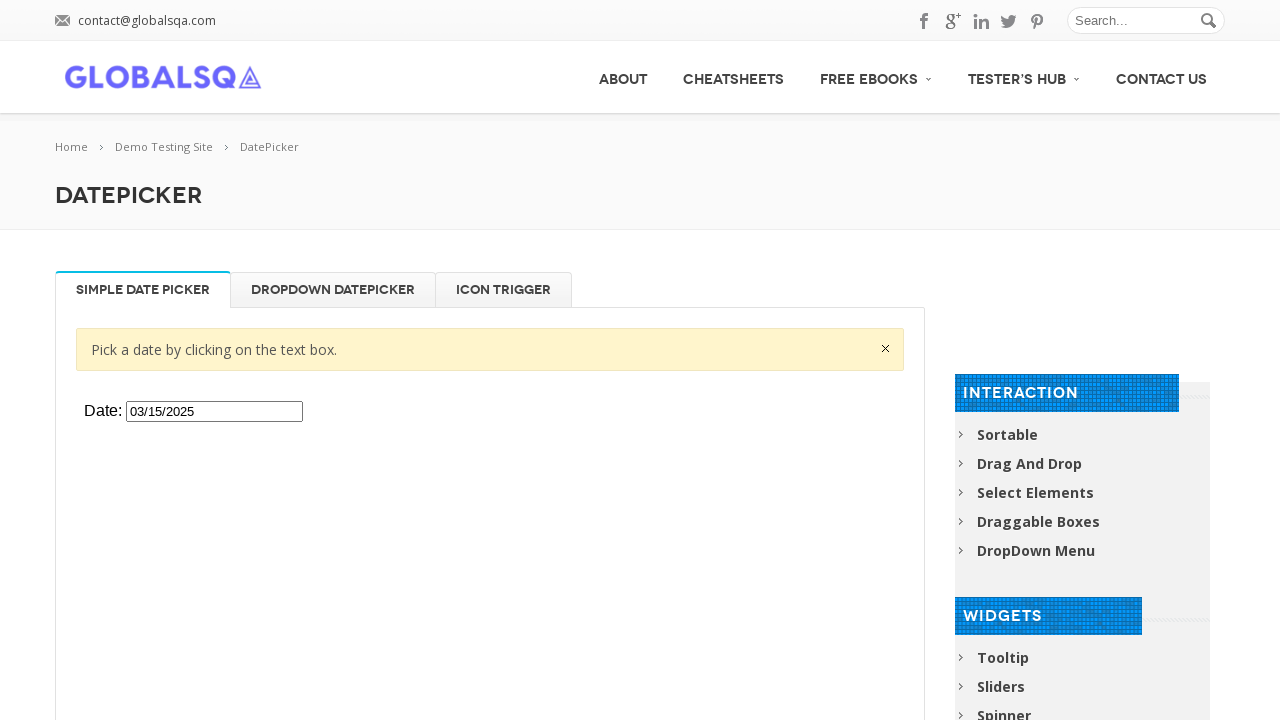